Navigates to the baby section from the homepage by clicking on a banner link

Starting URL: https://www.next.co.il/en/homeware

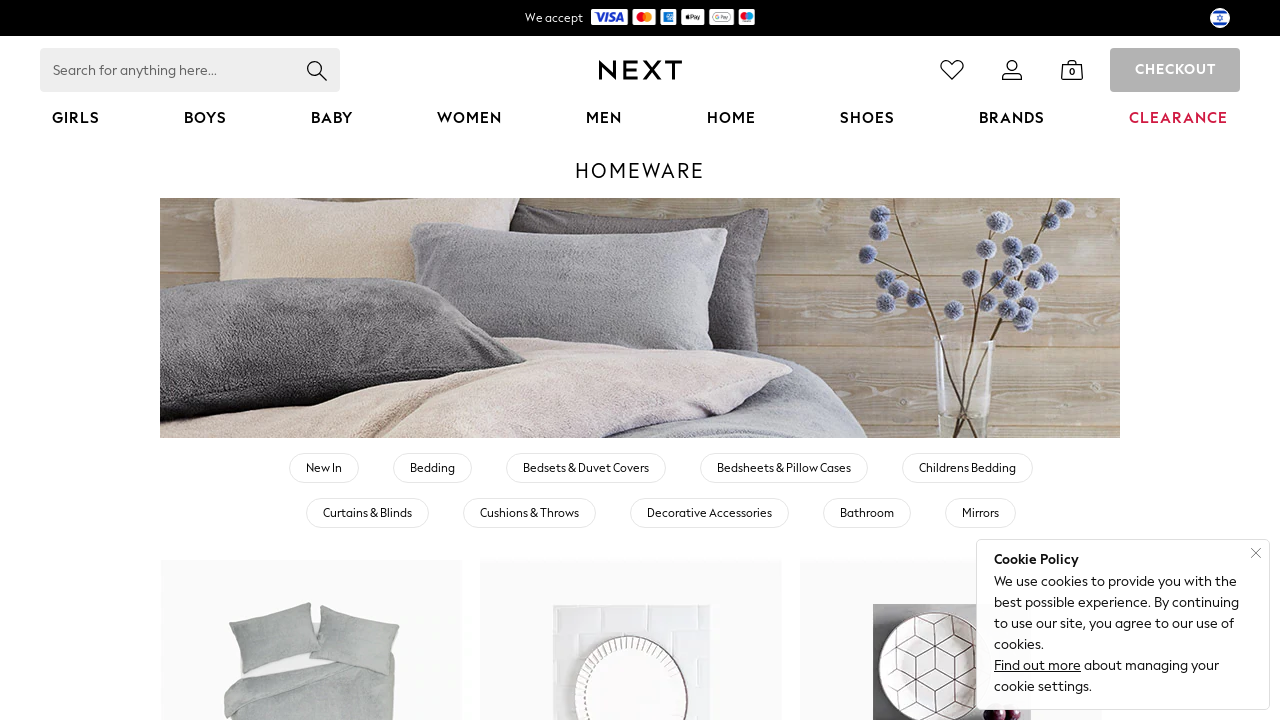

Clicked on Baby banner link to navigate to baby section at (332, 118) on text=Baby
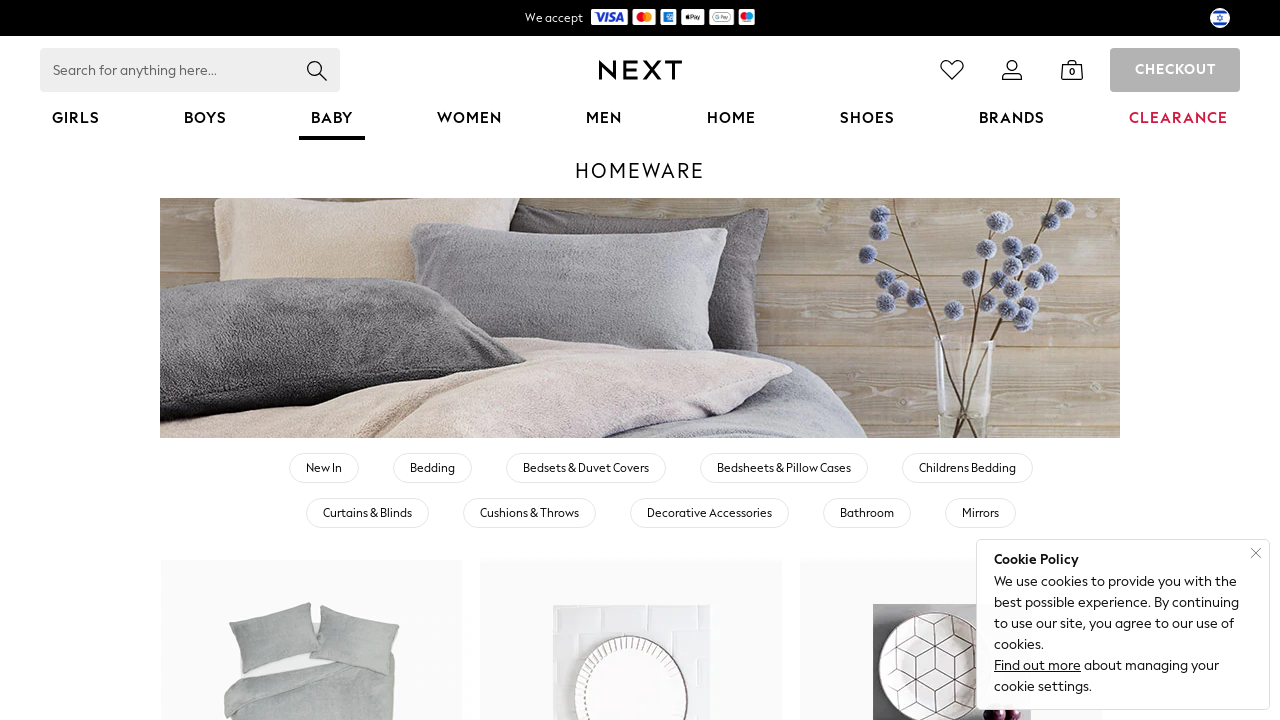

Baby section page loaded successfully
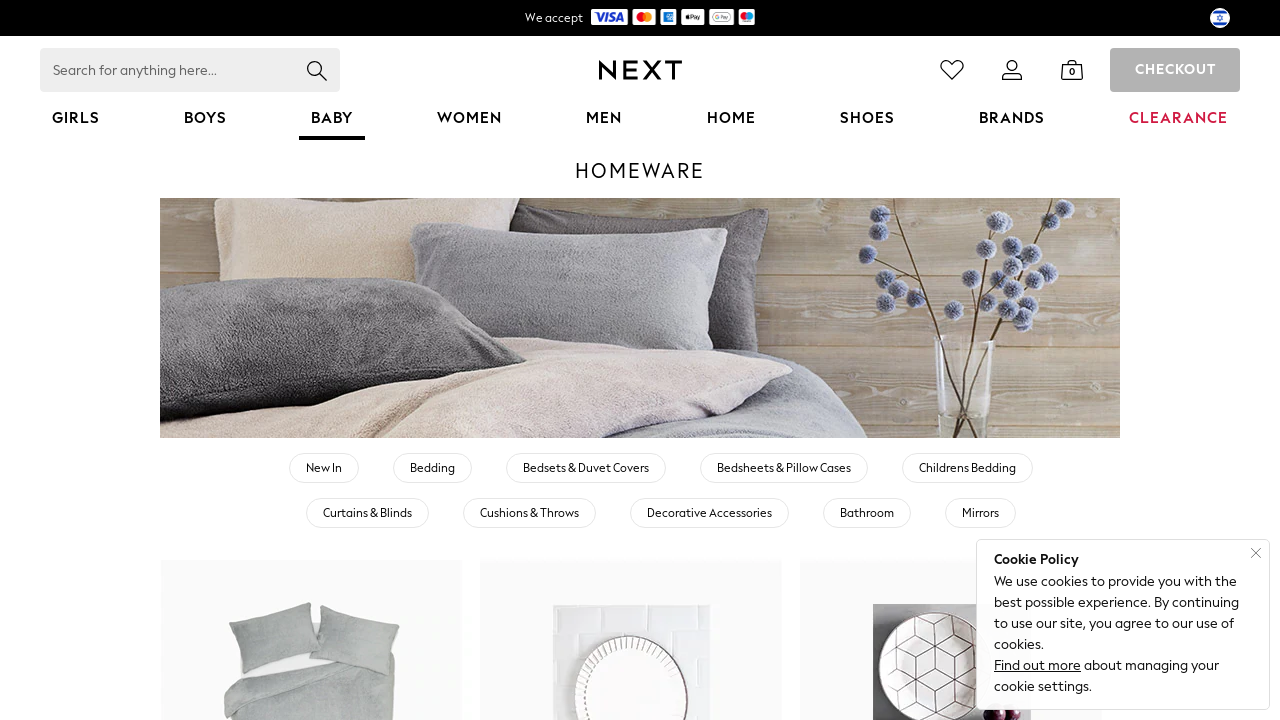

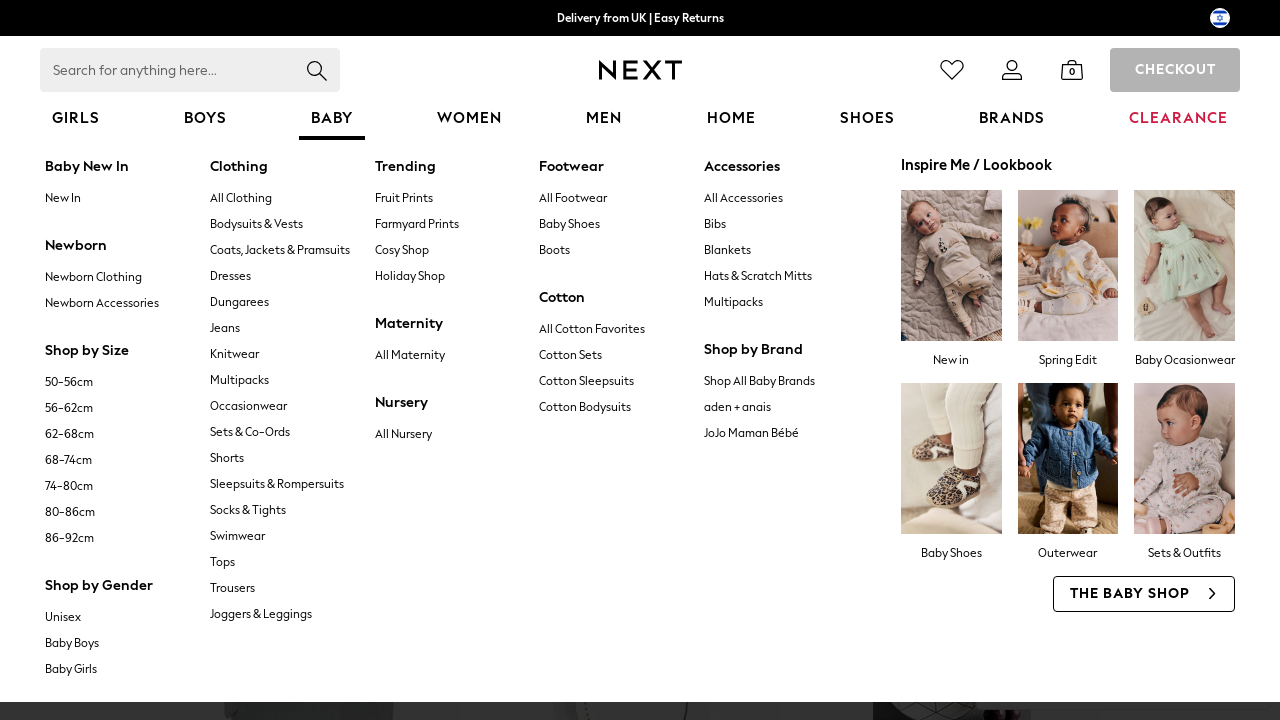